Tests a verification button by clicking it and checking that a success message appears

Starting URL: http://suninjuly.github.io/wait2.html

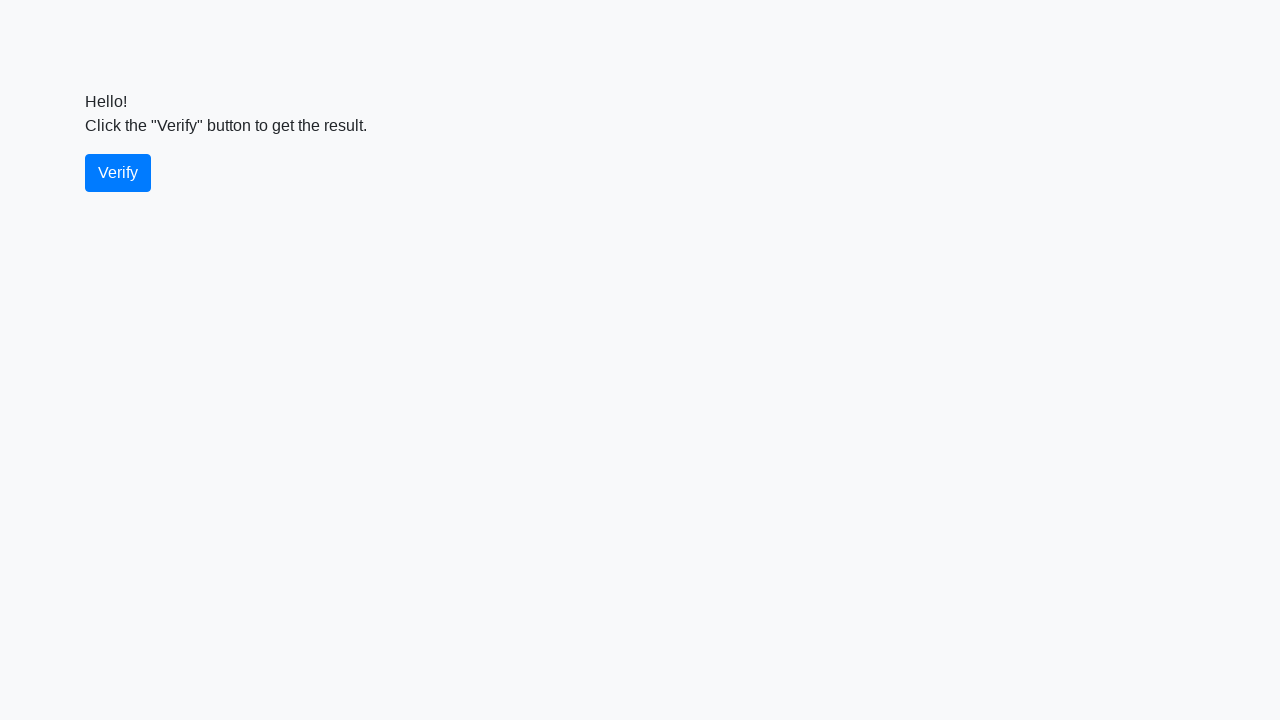

Clicked the verify button at (118, 173) on #verify
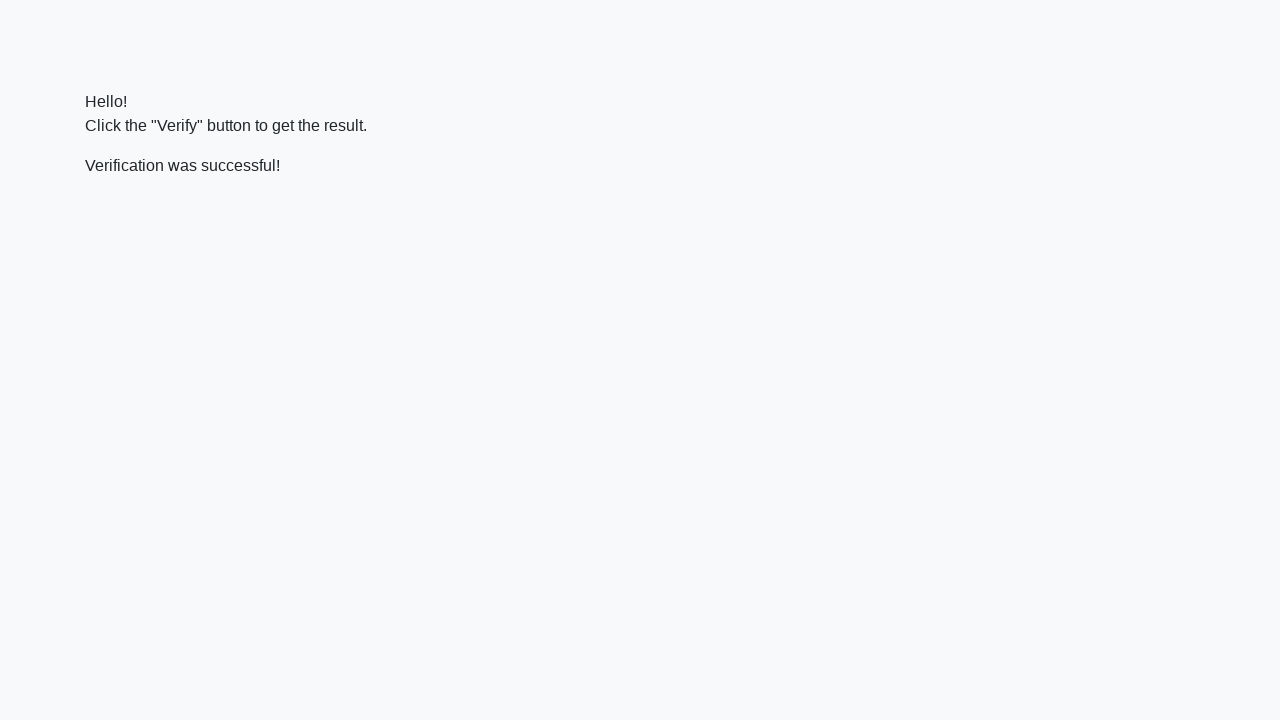

Success message appeared
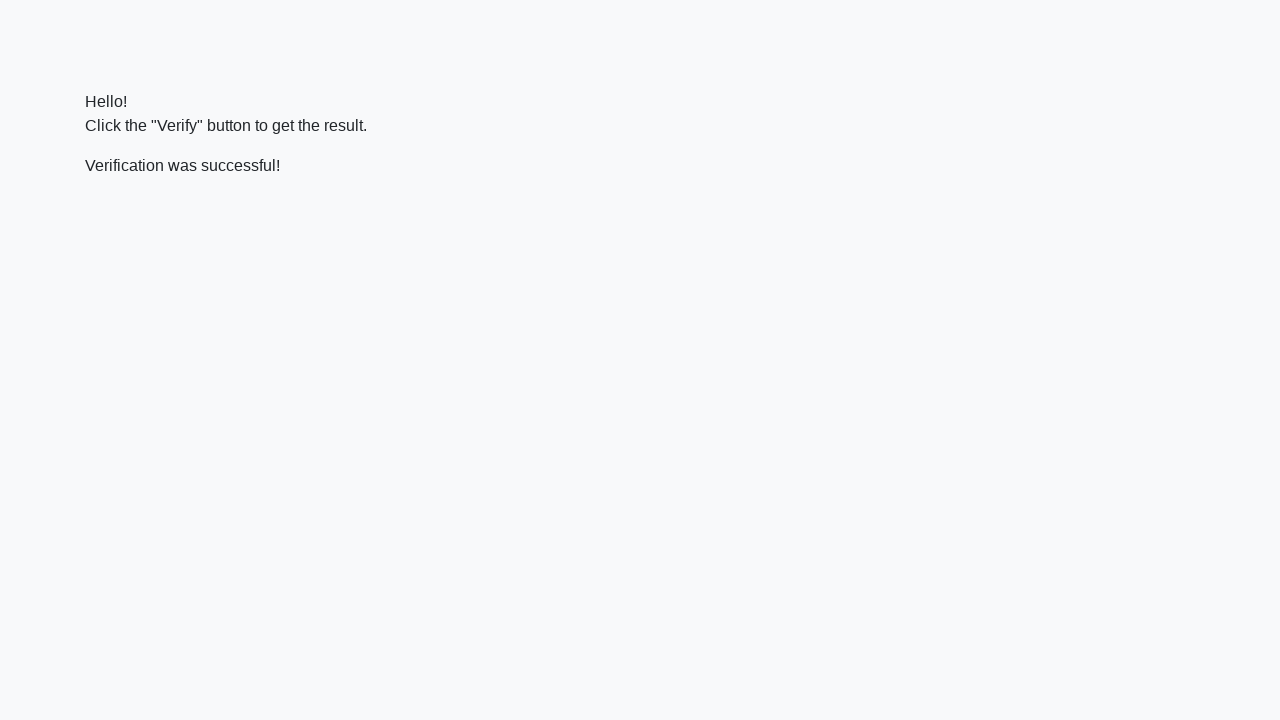

Retrieved success message text content
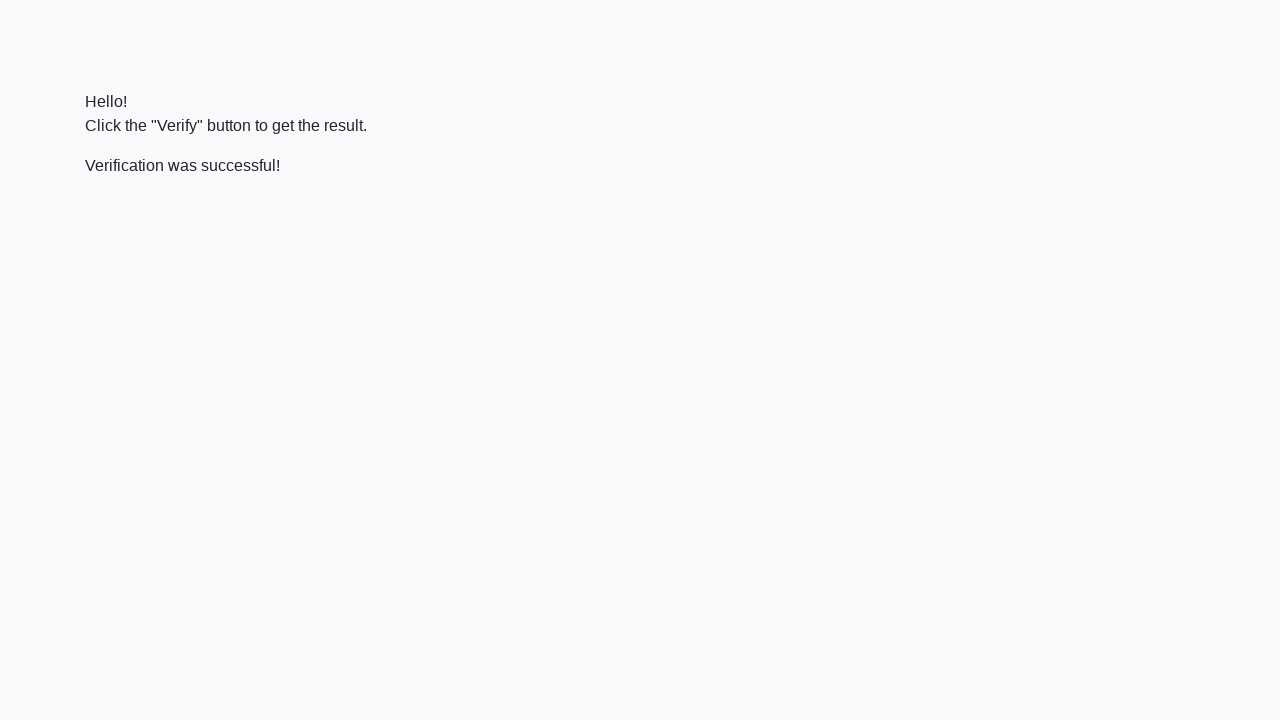

Verified that success message contains 'successful'
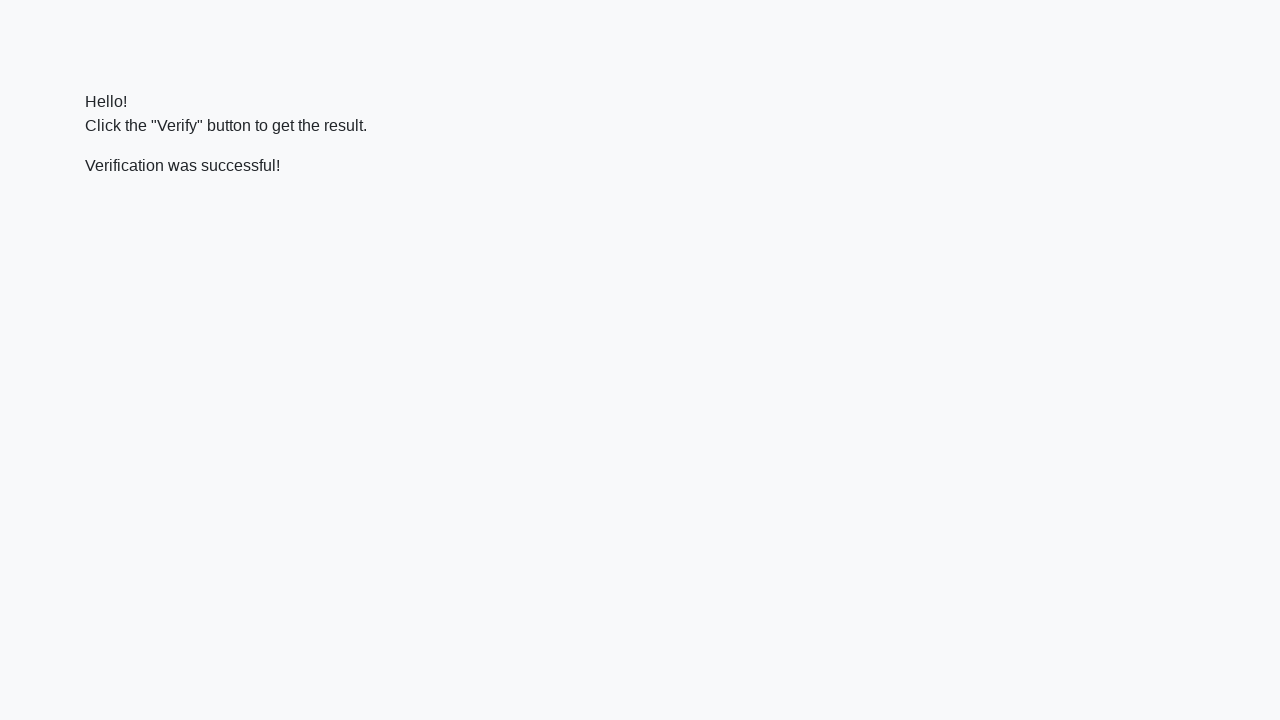

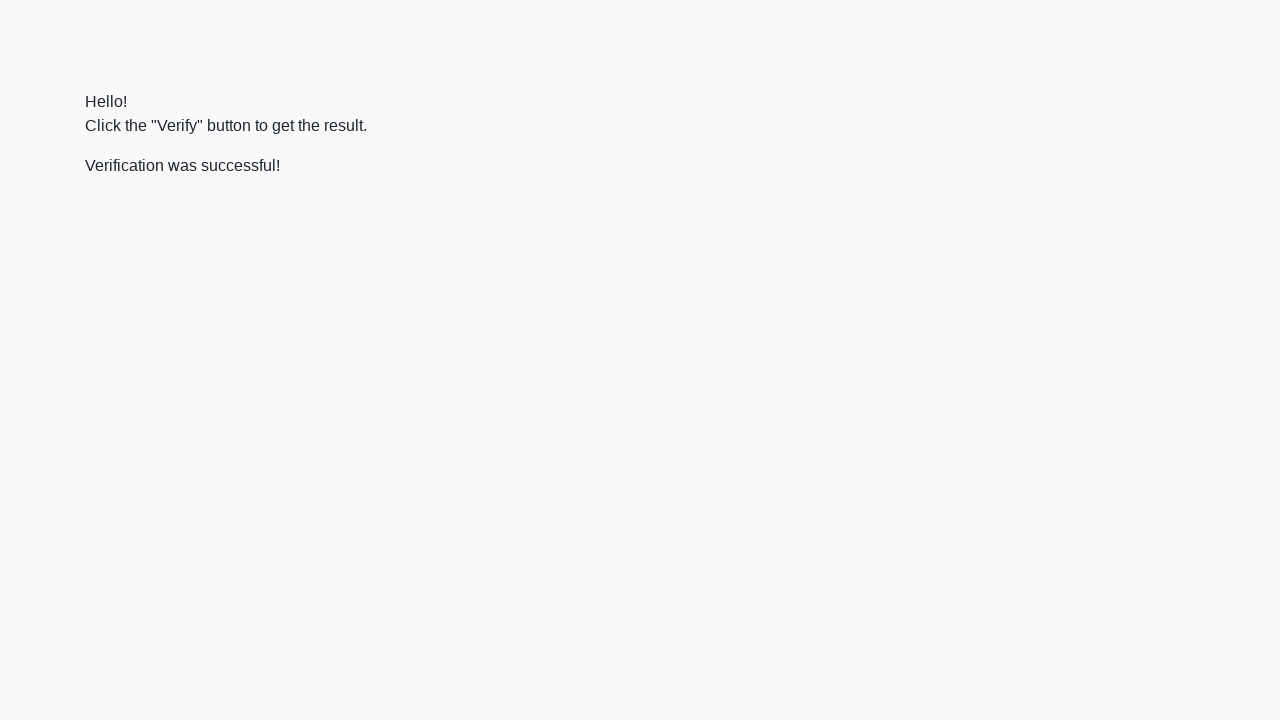